Tests the complete user registration flow on automationexercise.com by clicking signup, entering user details (name, email, password, personal information, address), and verifying account creation success message.

Starting URL: http://automationexercise.com

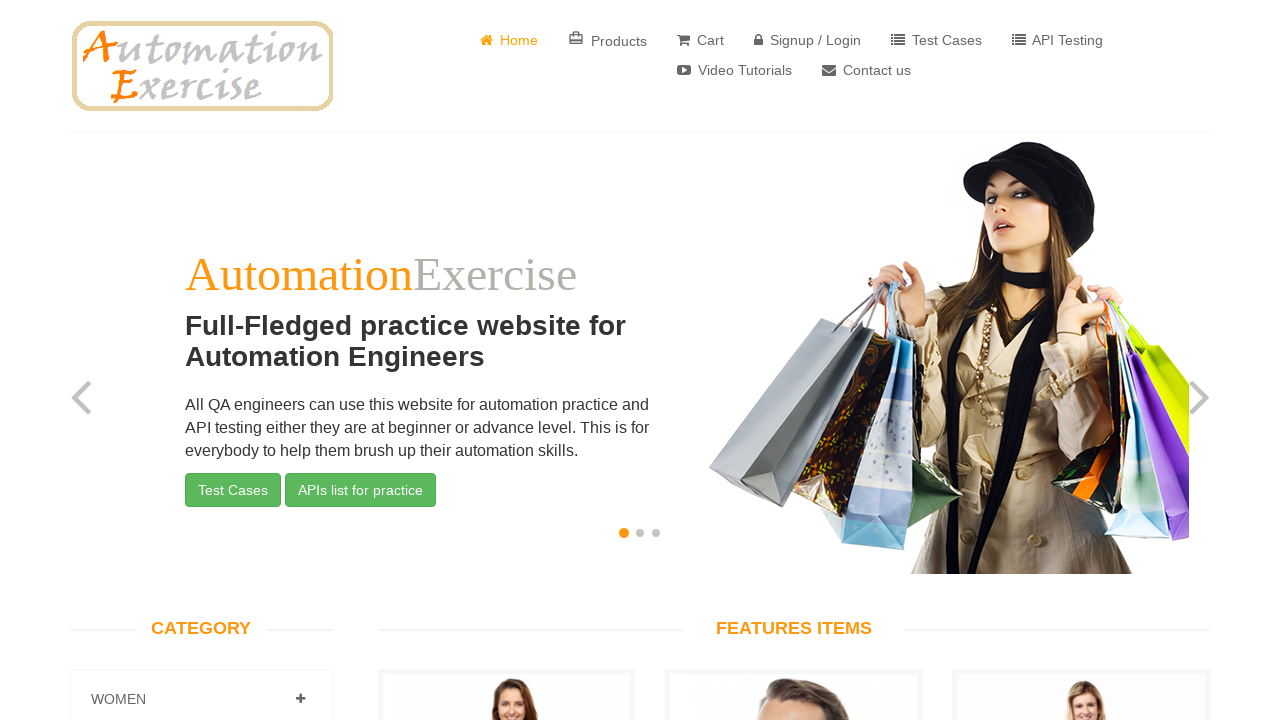

Clicked 'Signup / Login' button at (808, 40) on a:has-text(' Signup / Login')
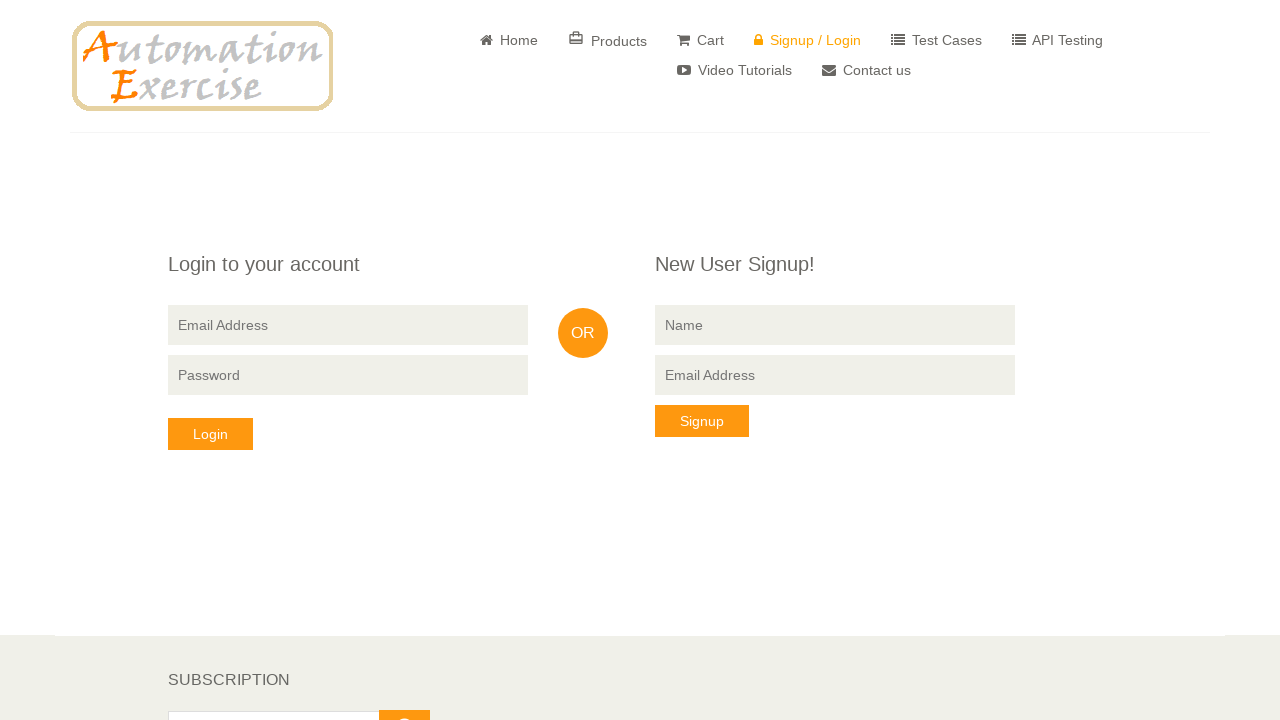

Filled signup name field with 'Mehmet' on input[data-qa='signup-name']
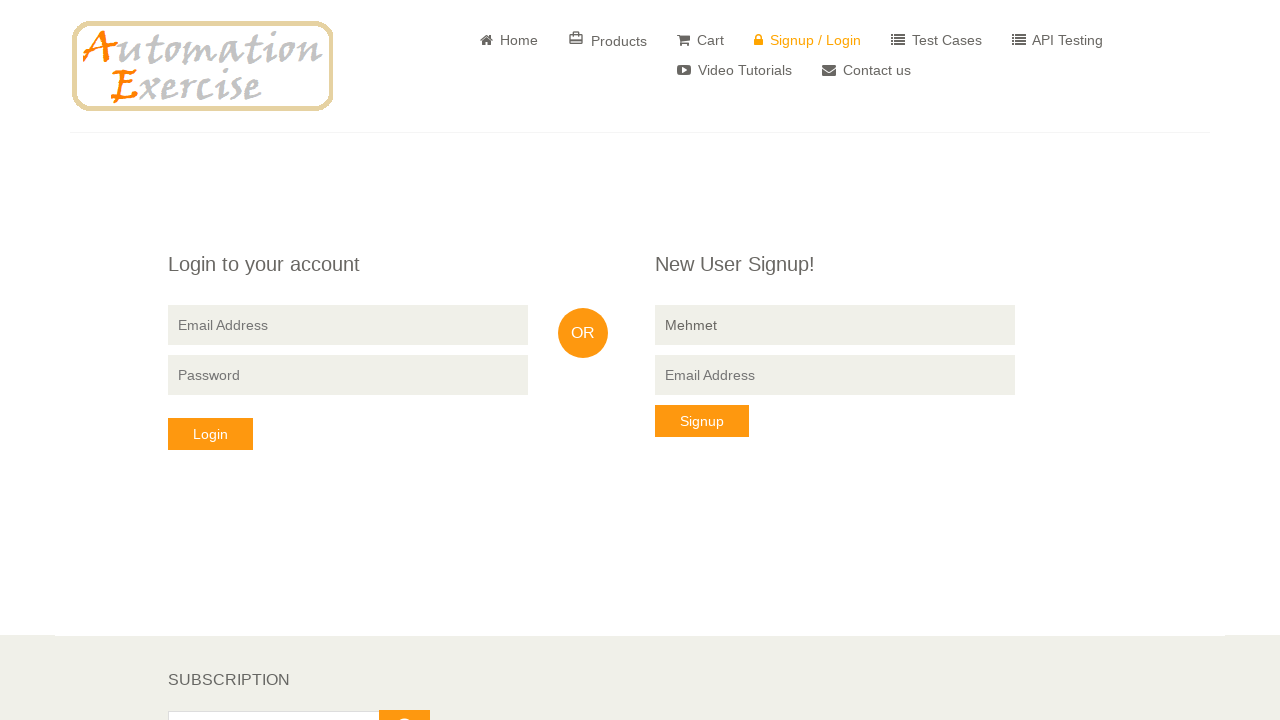

Filled signup email field with 'mehmet_test_7294@example.com' on input[data-qa='signup-email']
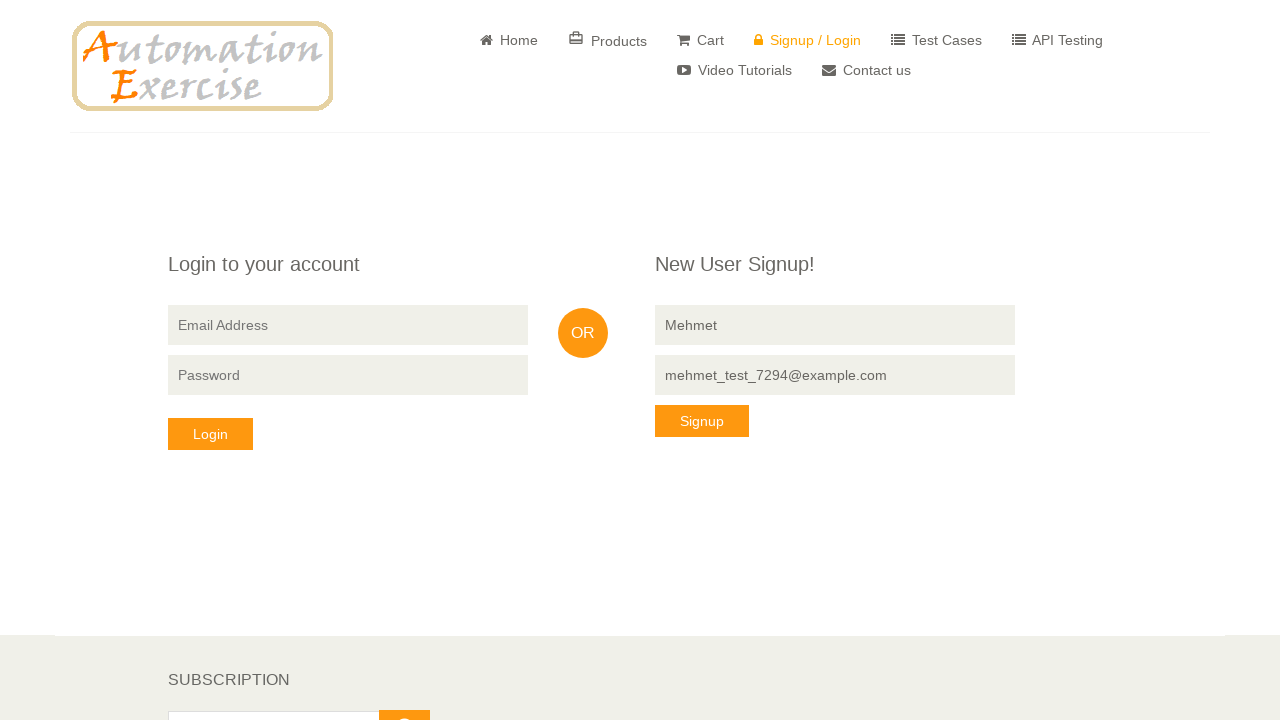

Clicked Signup button at (702, 421) on button[data-qa='signup-button']
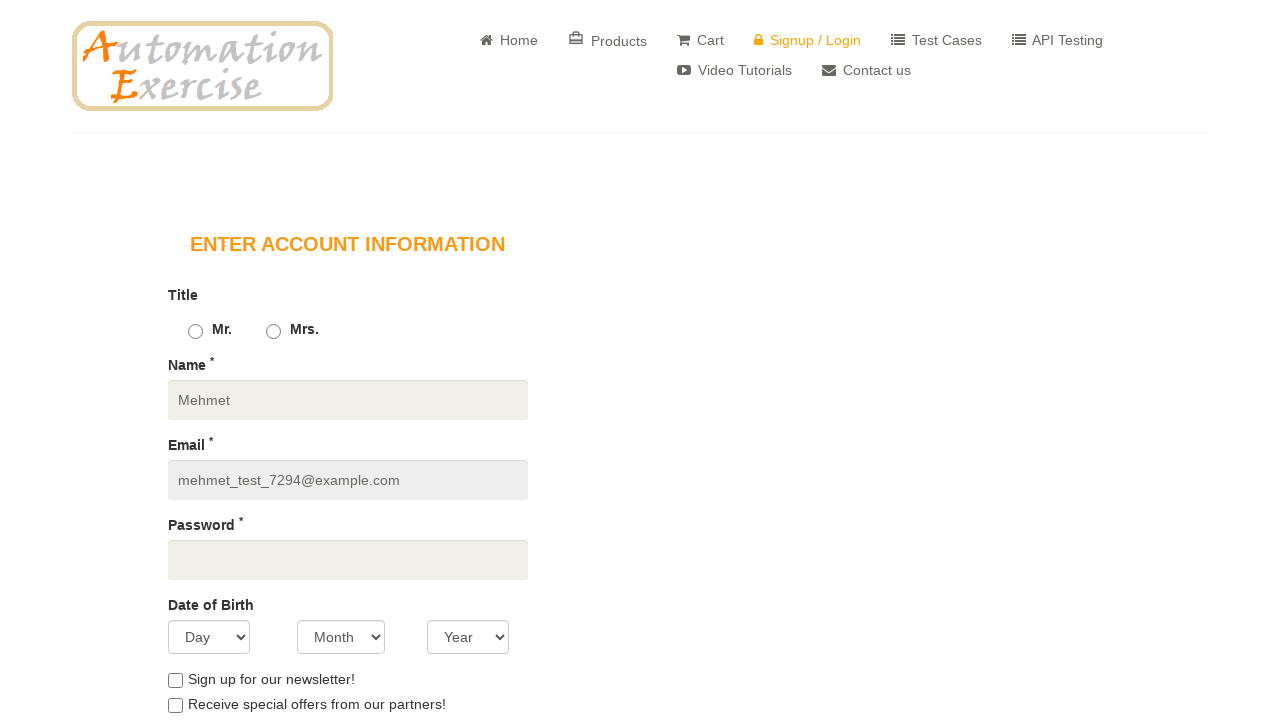

Registration form loaded
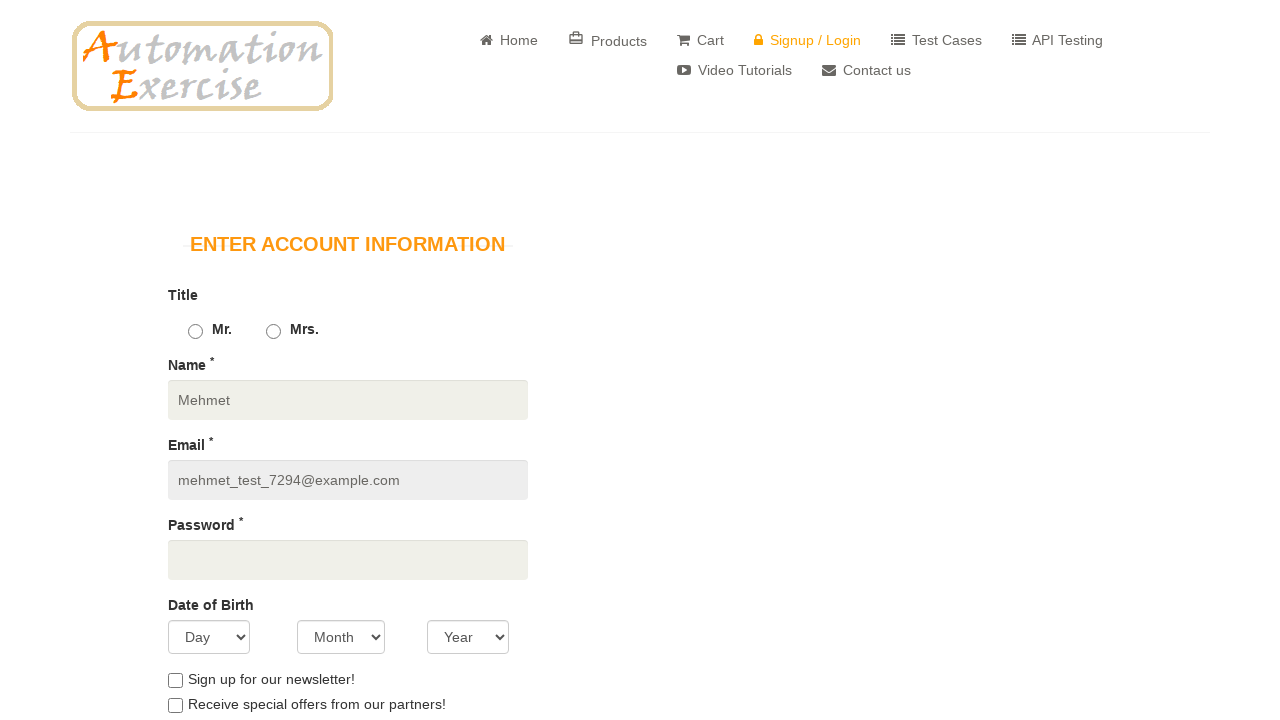

Selected title 'Mr.' at (195, 332) on #id_gender1
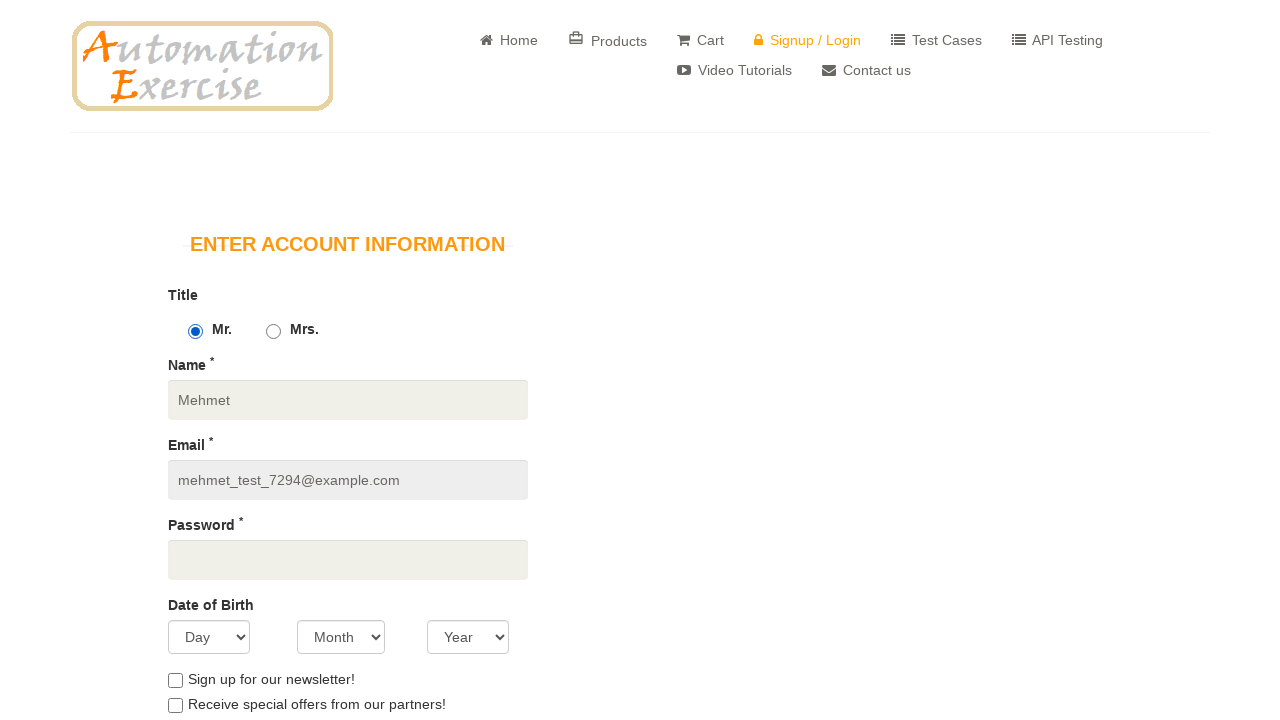

Filled password field with 'SecurePass123' on input[data-qa='password']
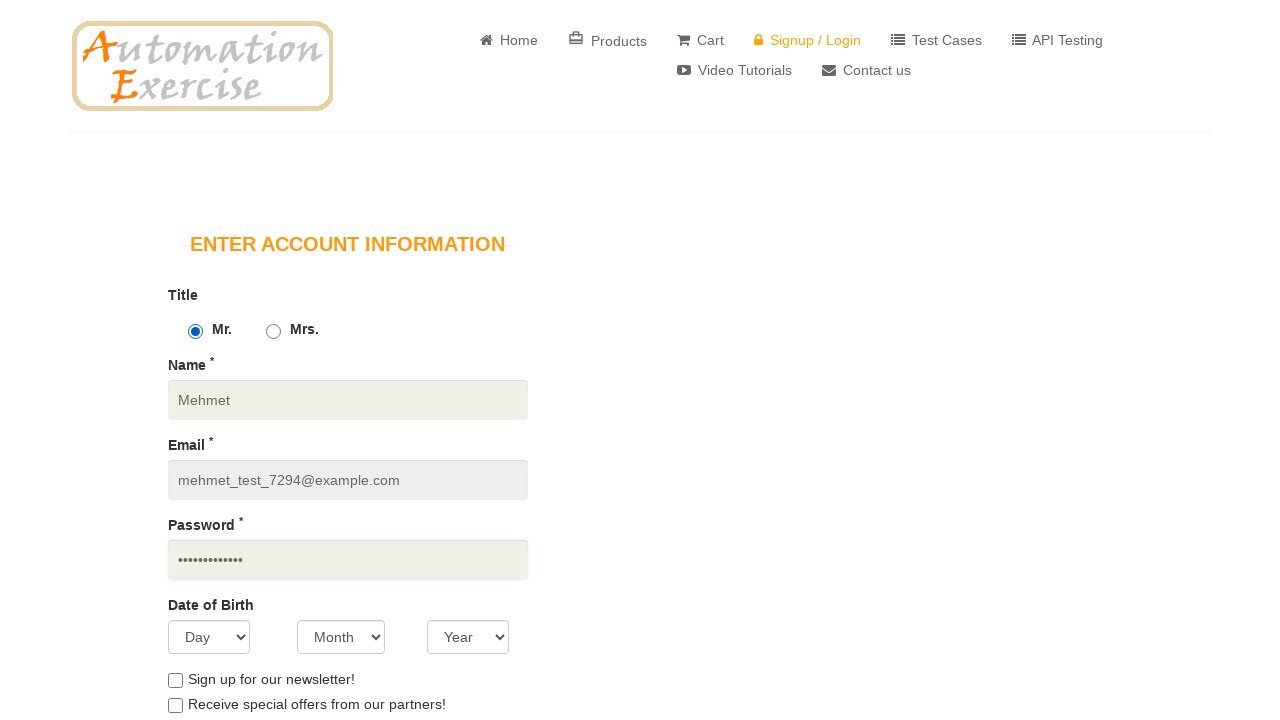

Selected day of birth as '15' on select[data-qa='days']
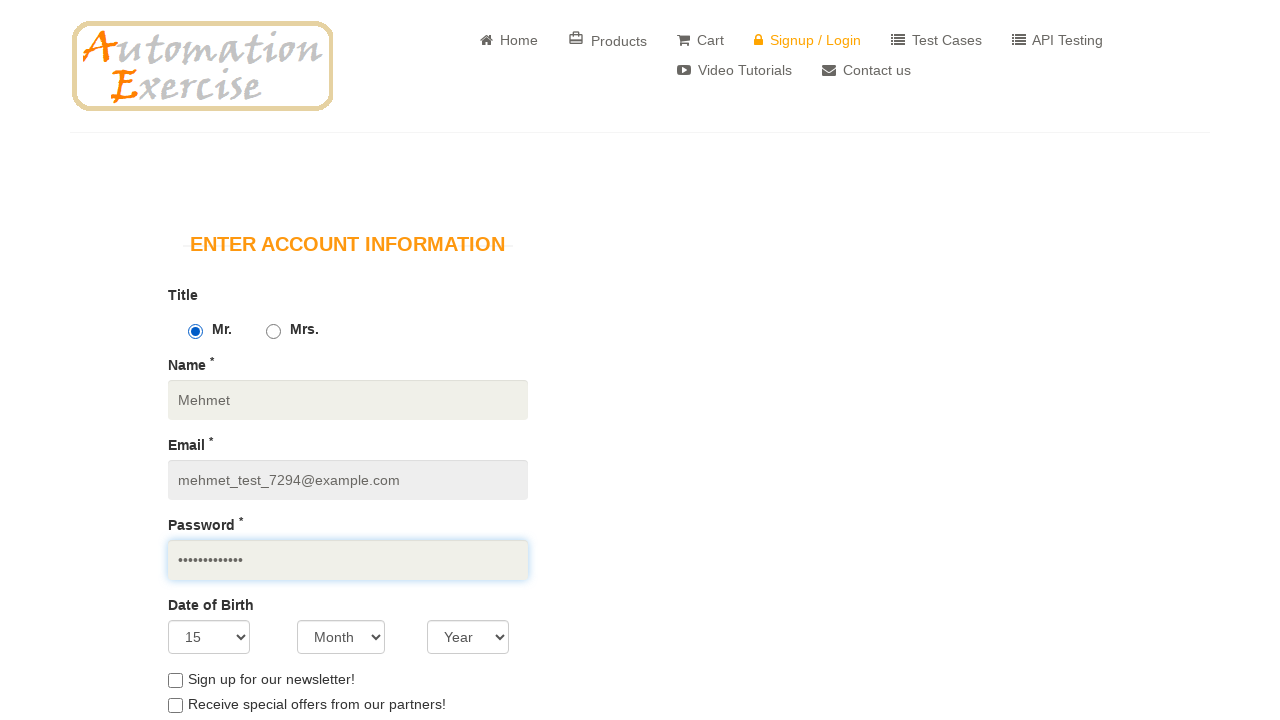

Selected month of birth as '5' on select[data-qa='months']
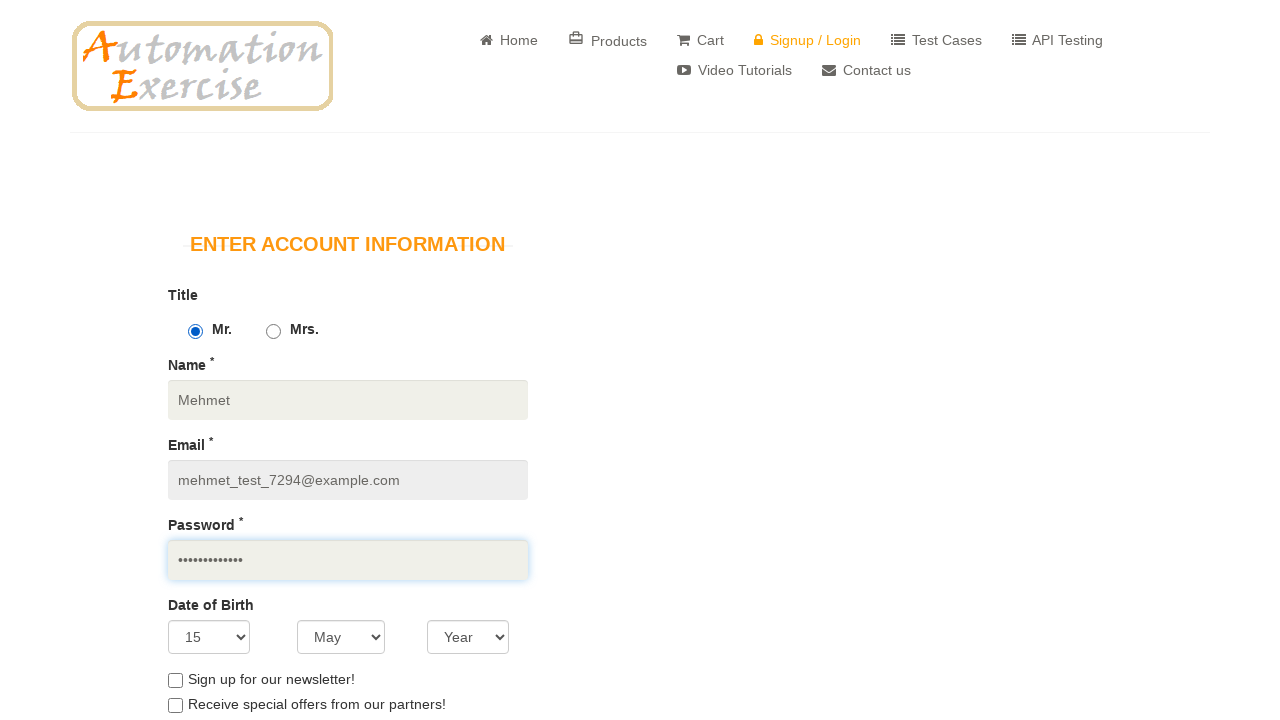

Selected year of birth as '1992' on select[data-qa='years']
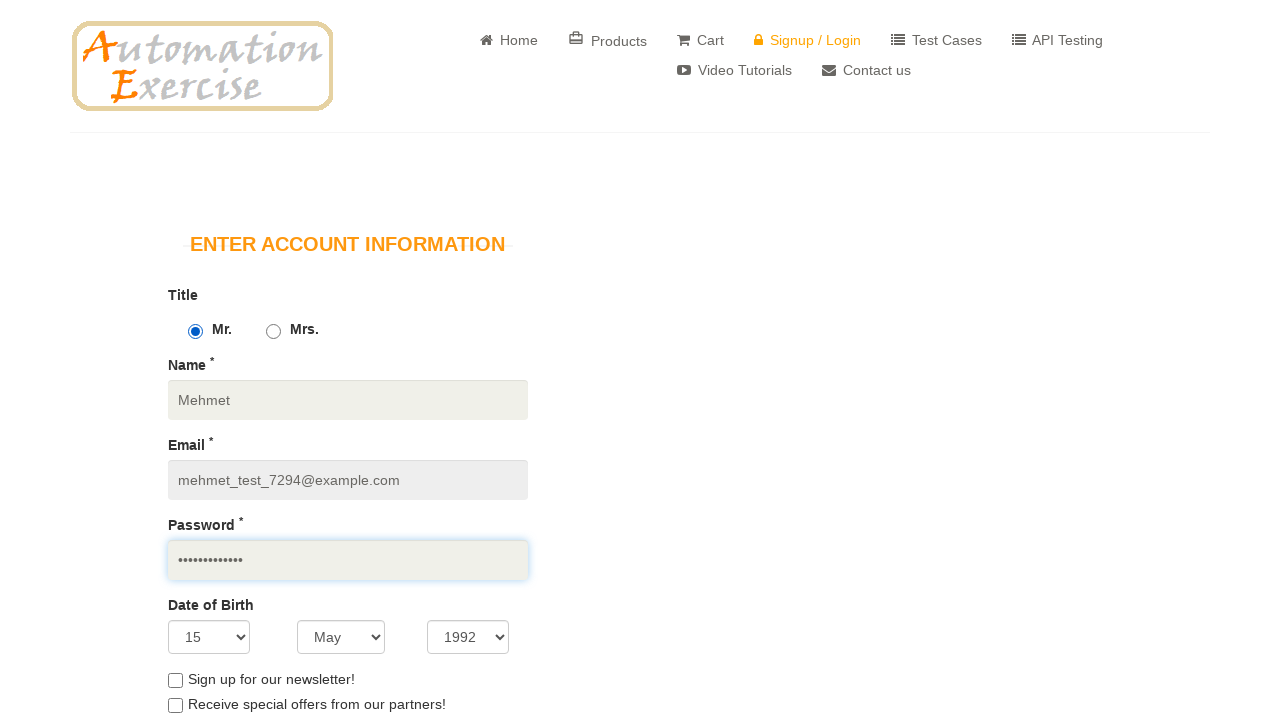

Checked newsletter checkbox at (175, 680) on #newsletter
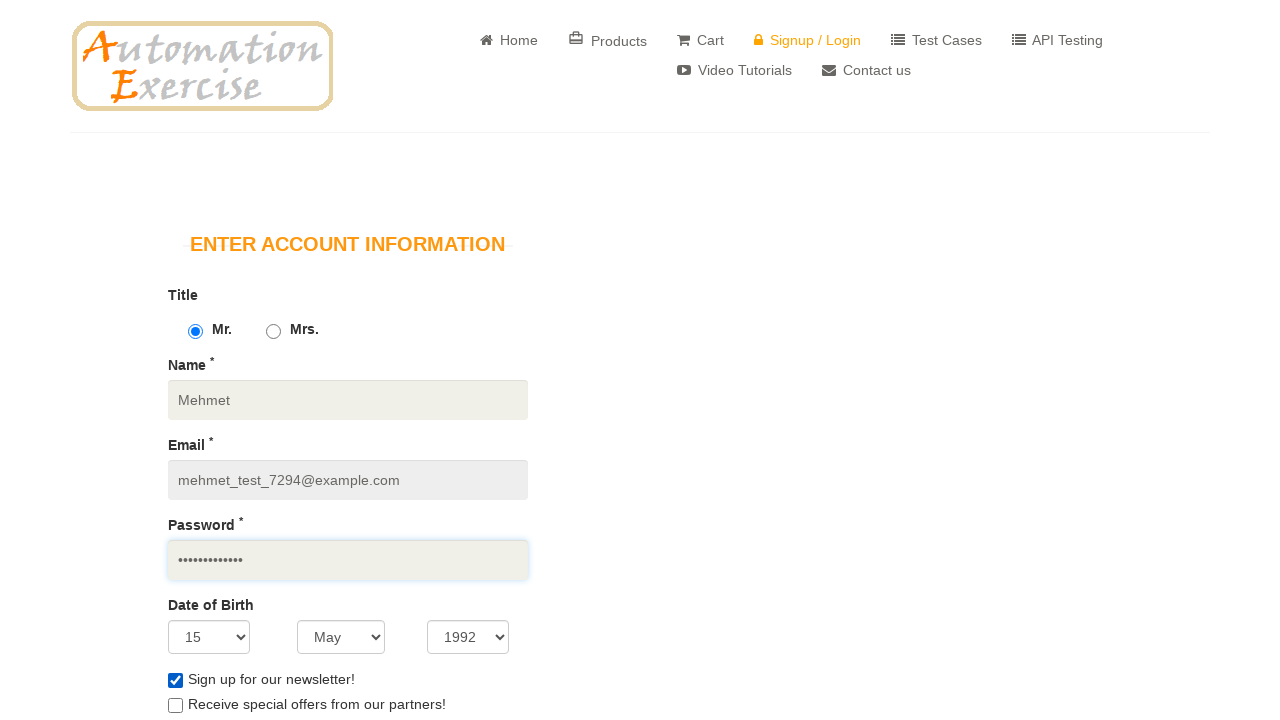

Checked special offers checkbox at (175, 706) on #optin
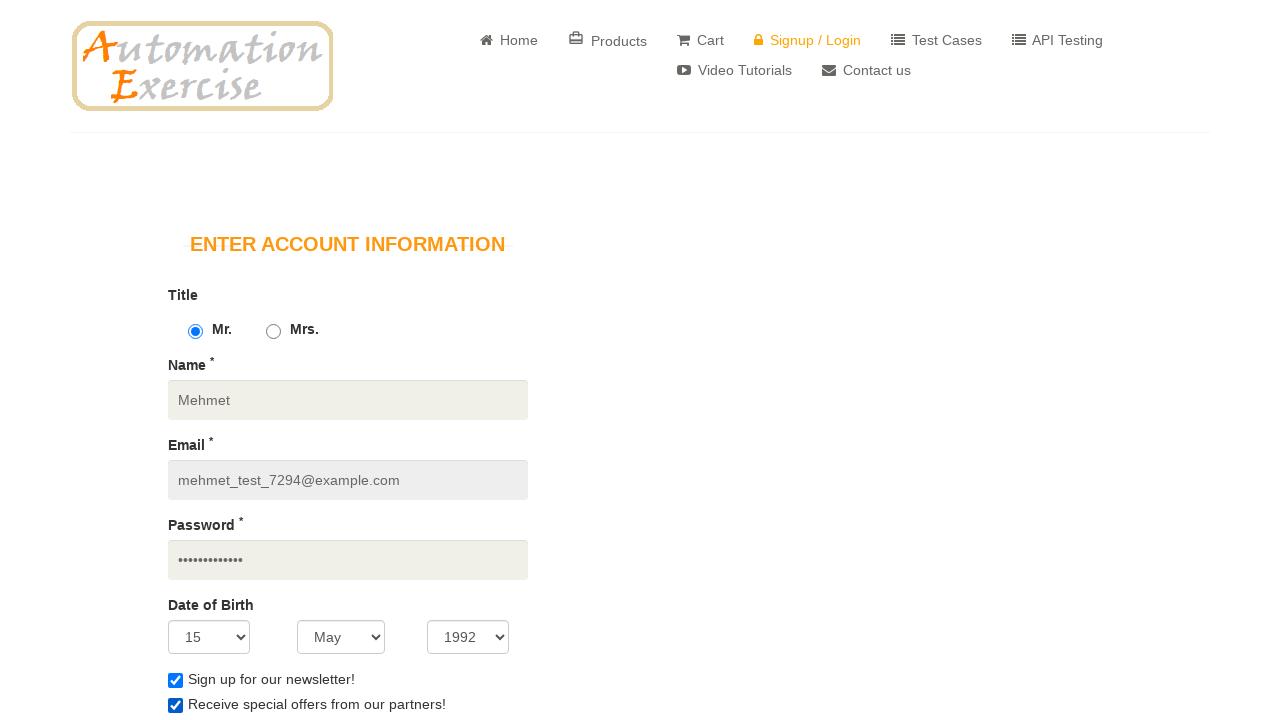

Filled first name field with 'Mehmet' on input[data-qa='first_name']
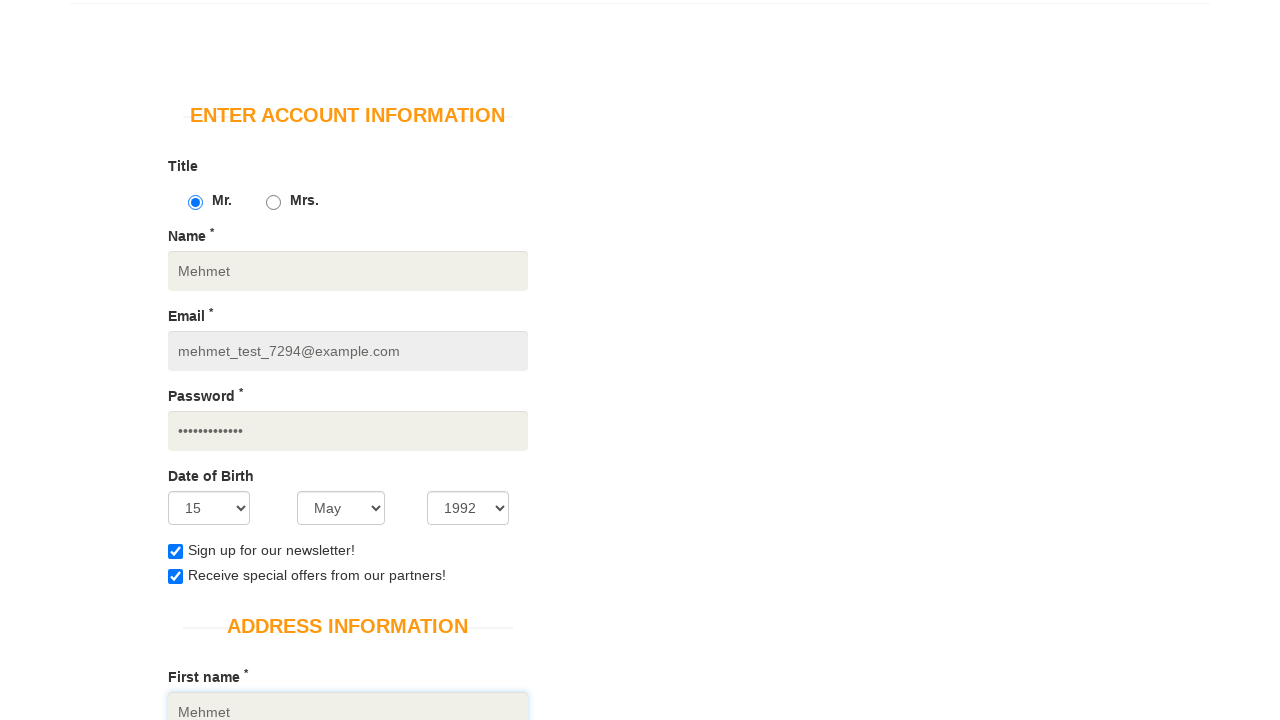

Filled last name field with 'Yilmaz' on input[data-qa='last_name']
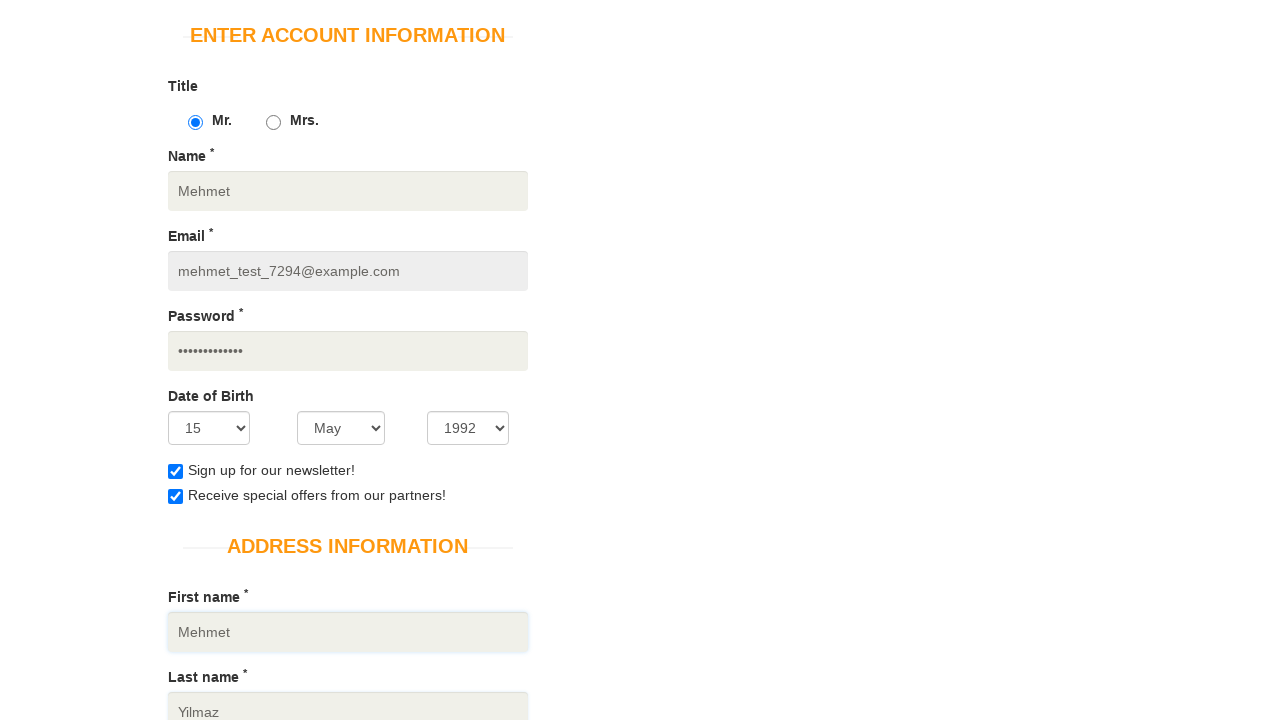

Filled company field with 'Test Company' on input[data-qa='company']
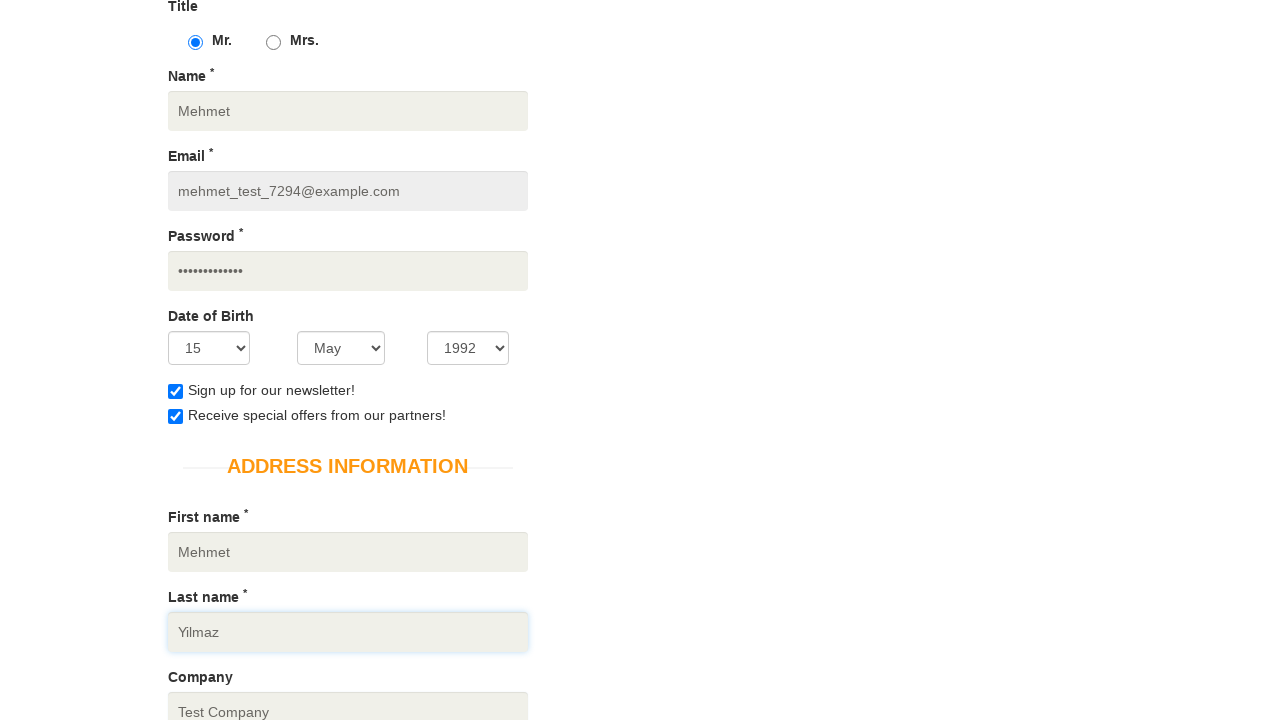

Filled address field with '123 Main Street' on input[data-qa='address']
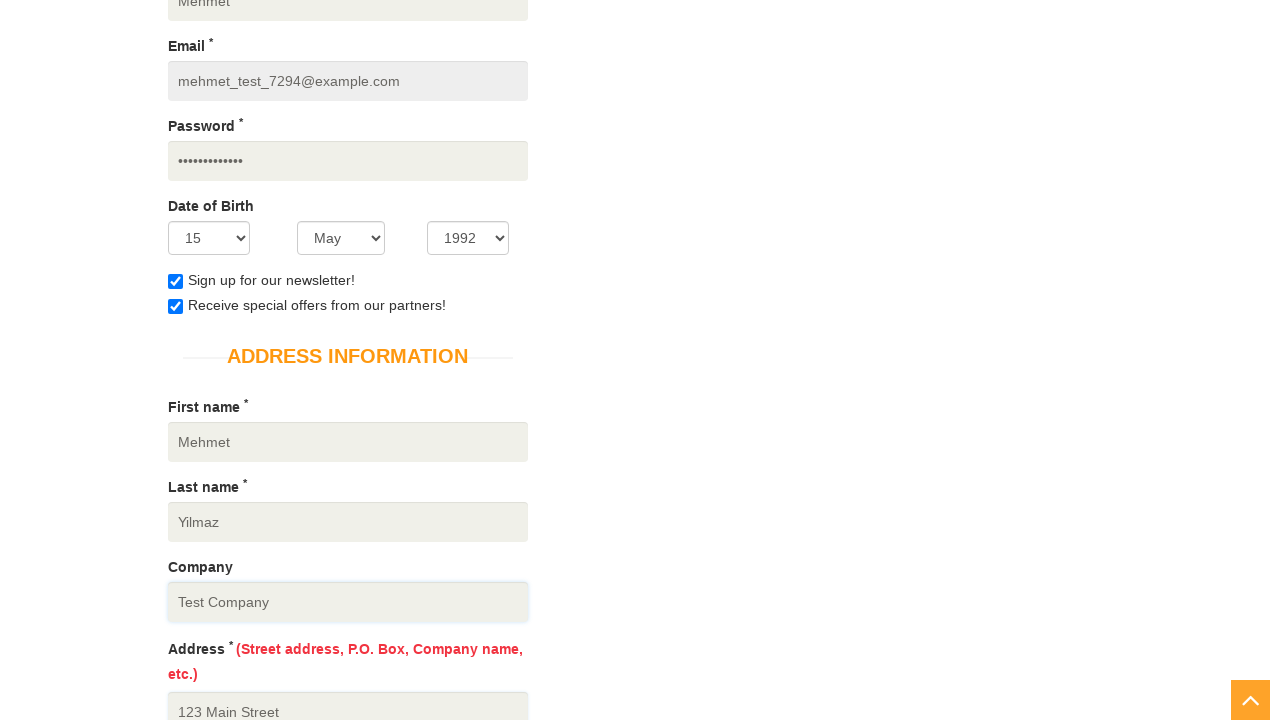

Filled address2 field with 'Apt 4B' on input[data-qa='address2']
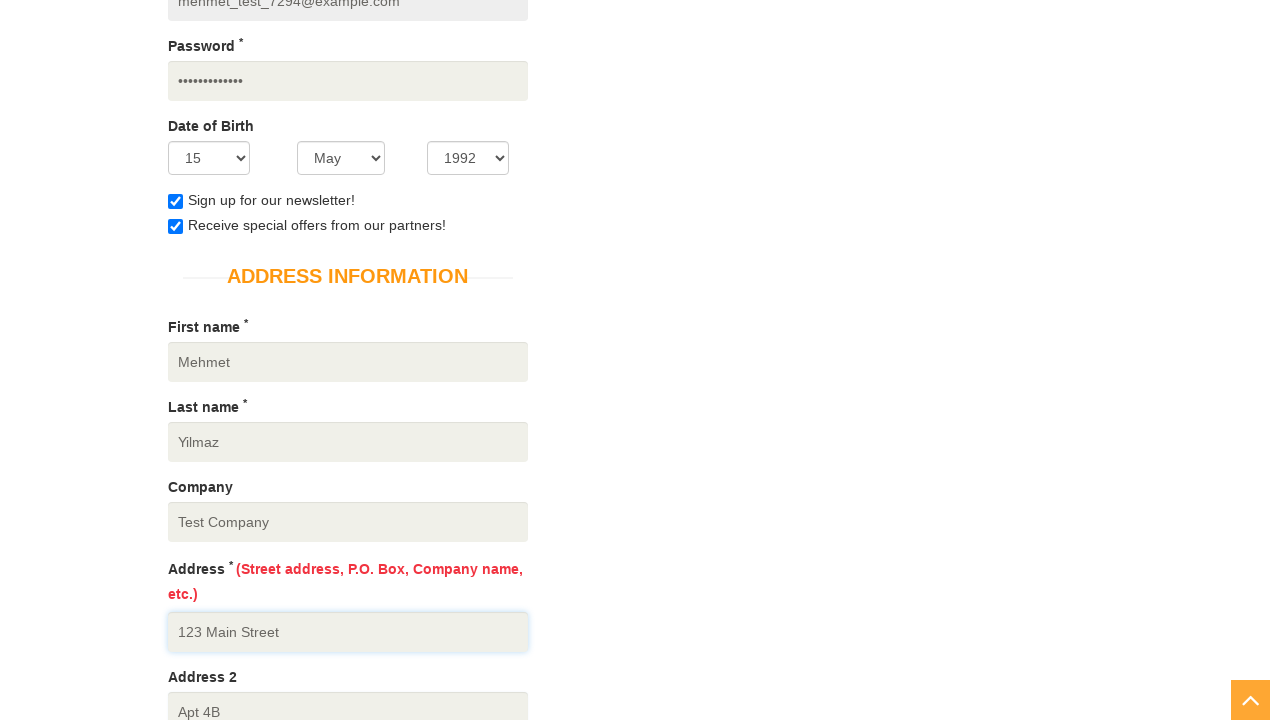

Selected country as 'United States' on select[data-qa='country']
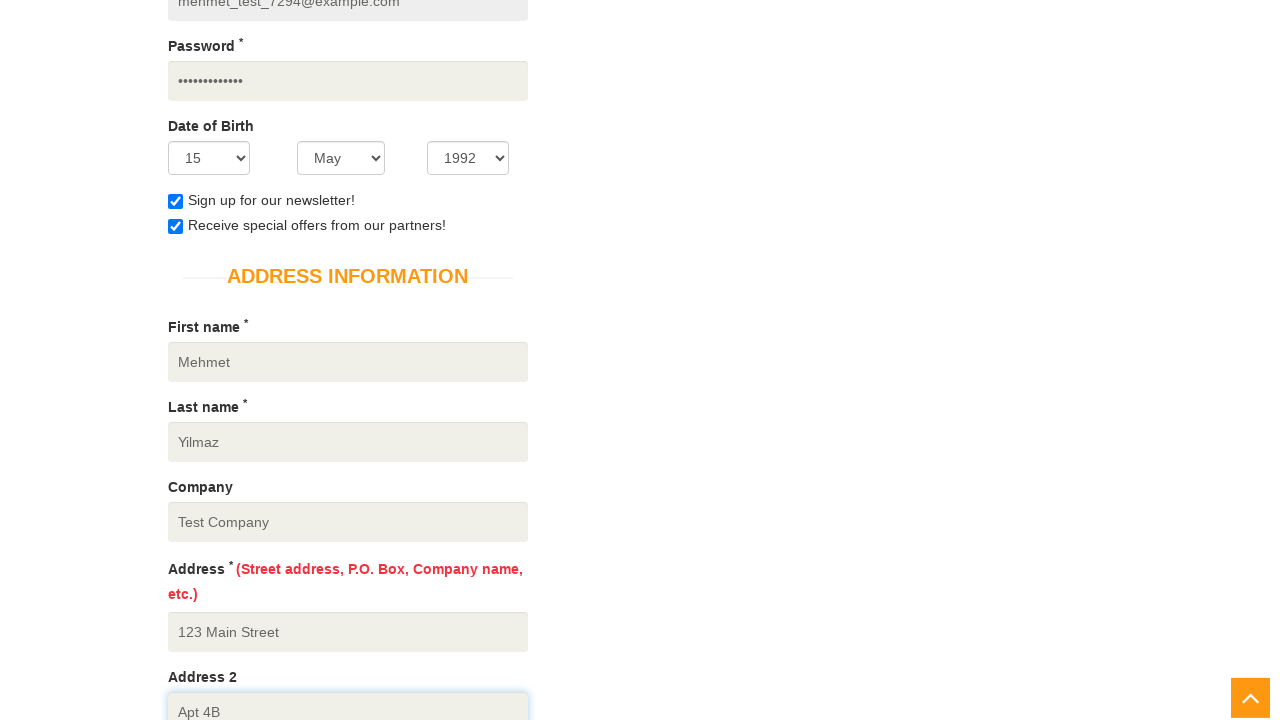

Filled state field with 'California' on input[data-qa='state']
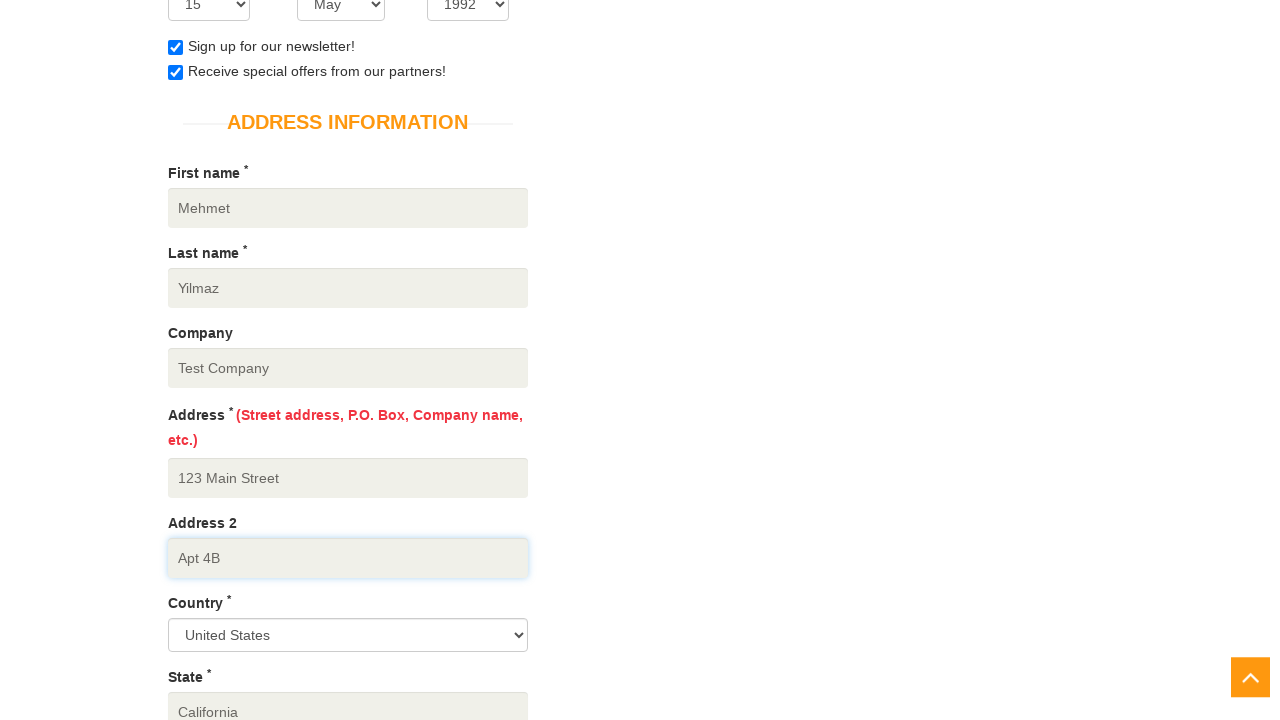

Filled city field with 'Los Angeles' on input[data-qa='city']
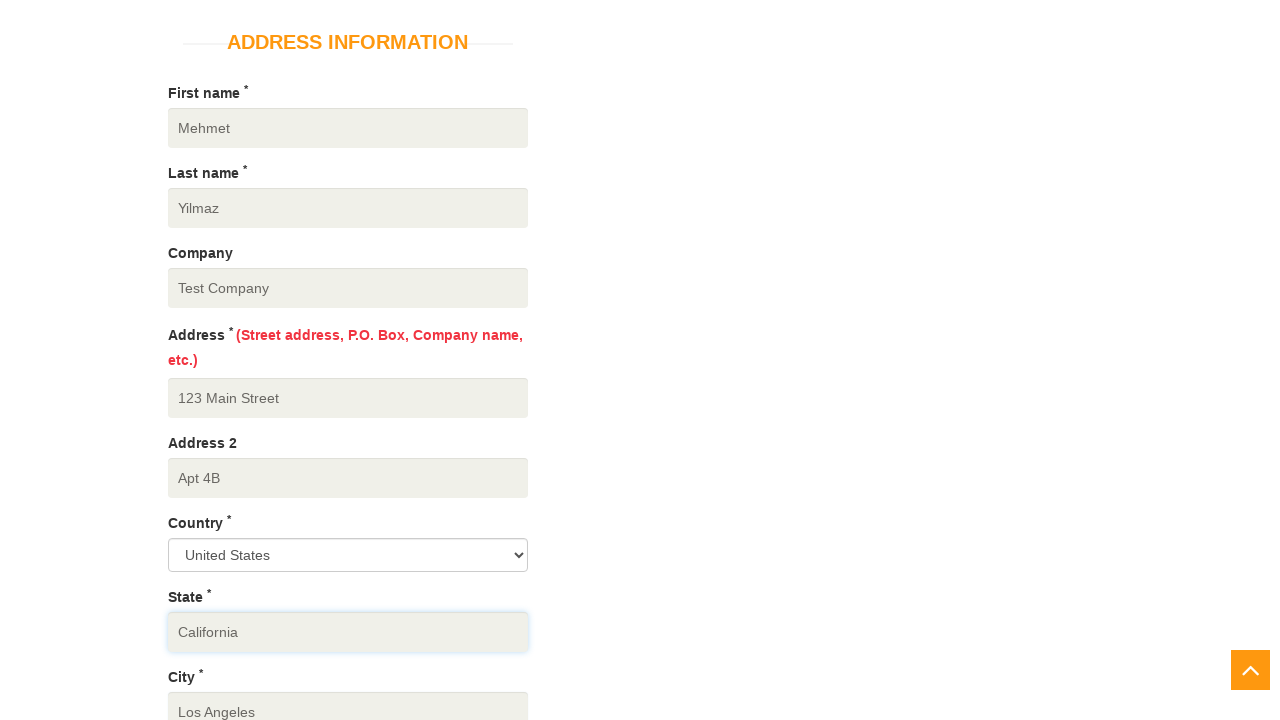

Filled zipcode field with '90210' on input[data-qa='zipcode']
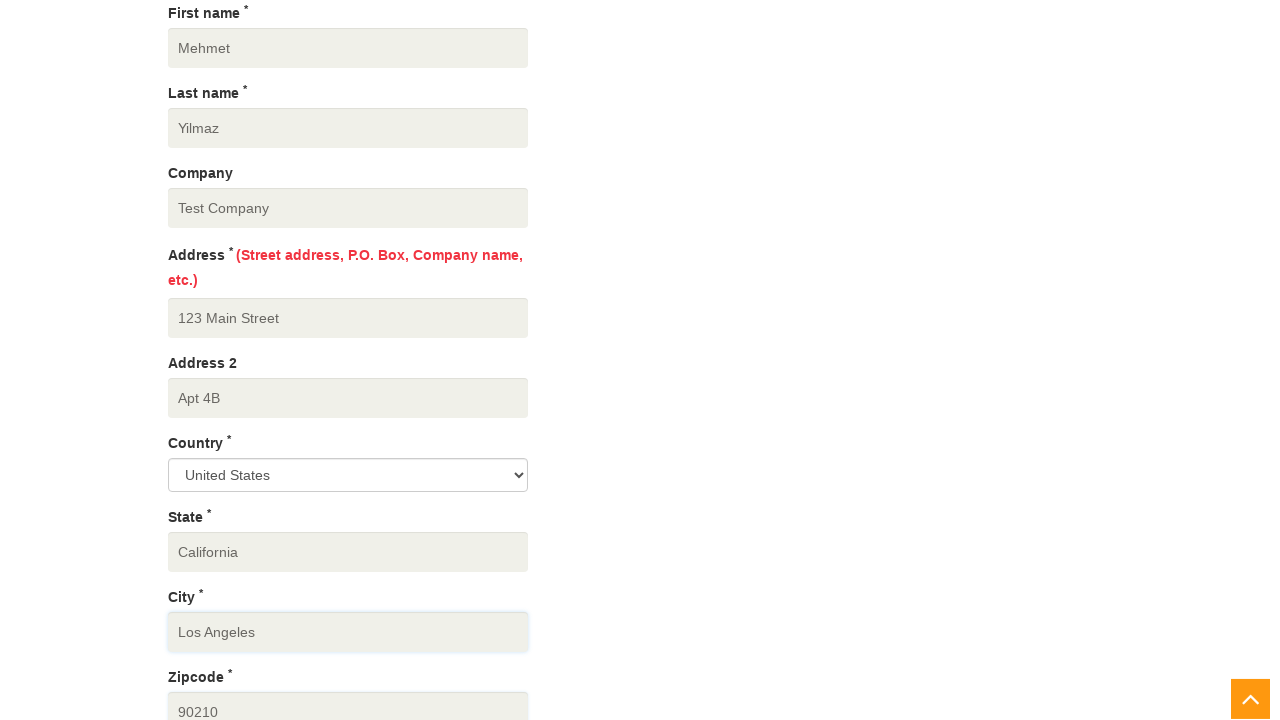

Filled mobile number field with '5559876543' on input[data-qa='mobile_number']
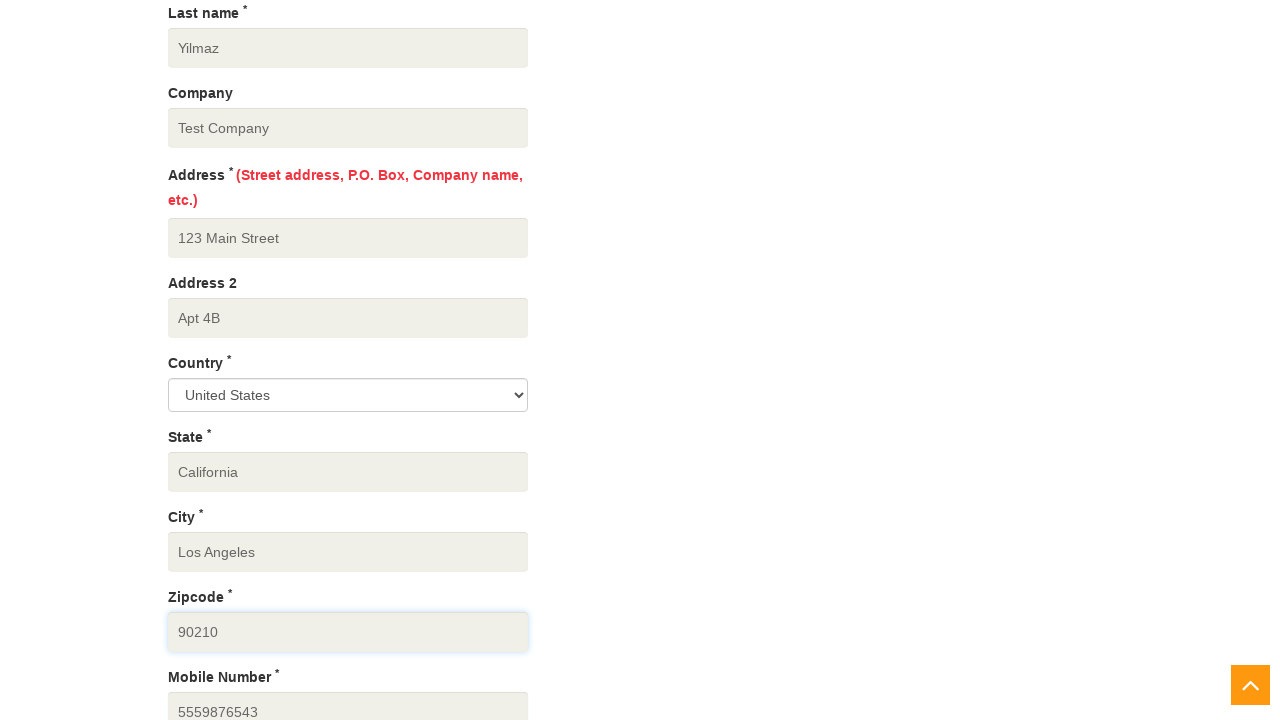

Clicked Create Account button at (241, 360) on button[data-qa='create-account']
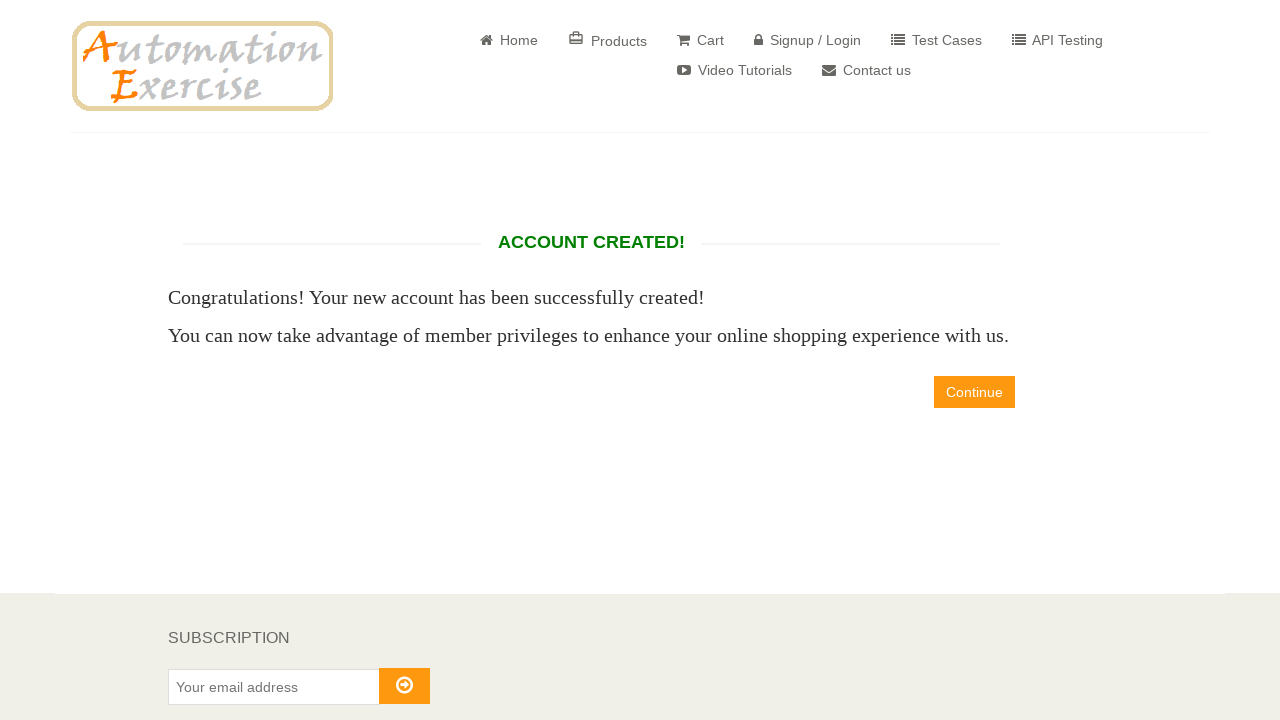

Verified 'ACCOUNT CREATED!' message is visible
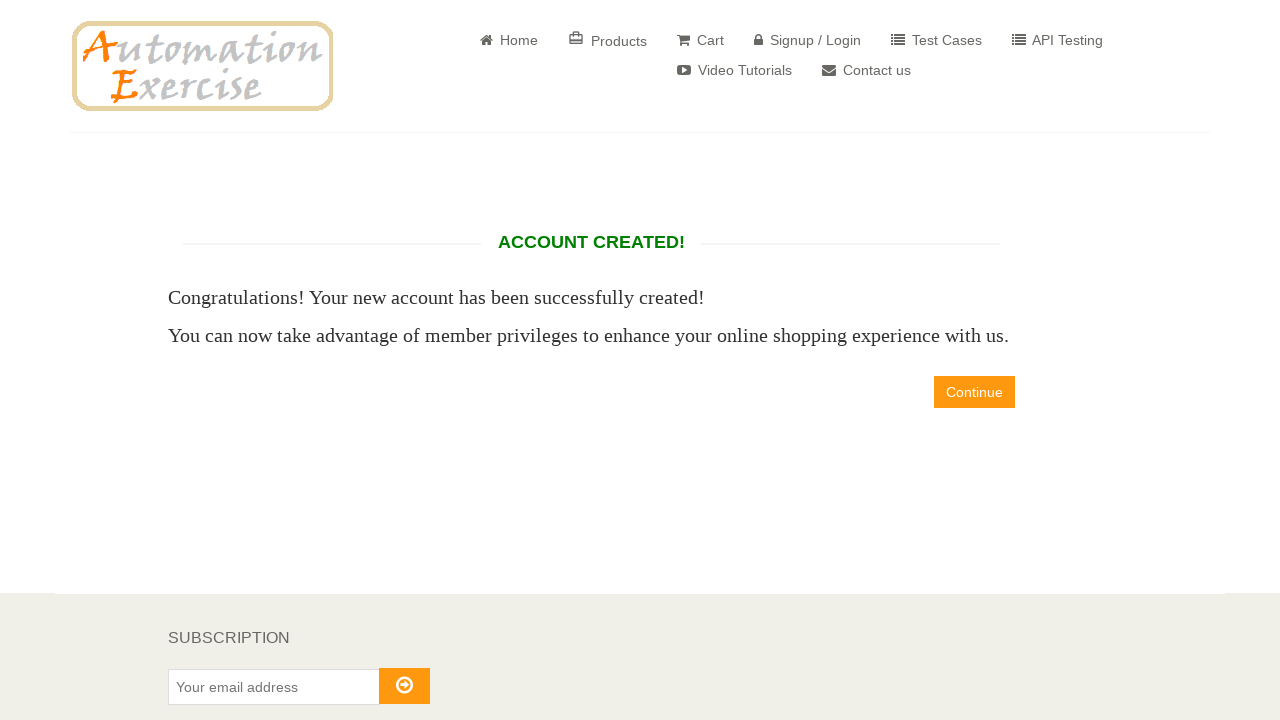

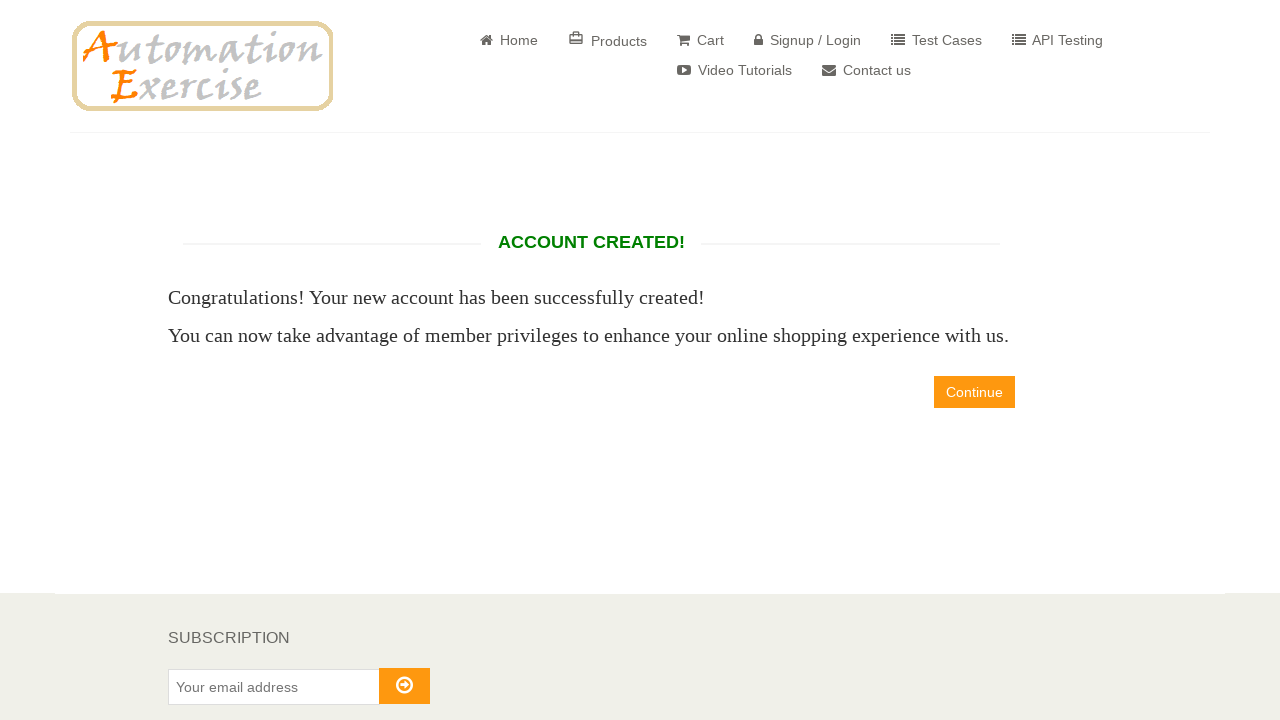